Tests adding a product to the shopping cart on the BrowserStack demo e-commerce site and verifies the product appears in the cart (duplicate test with slightly different selector).

Starting URL: https://bstackdemo.com/

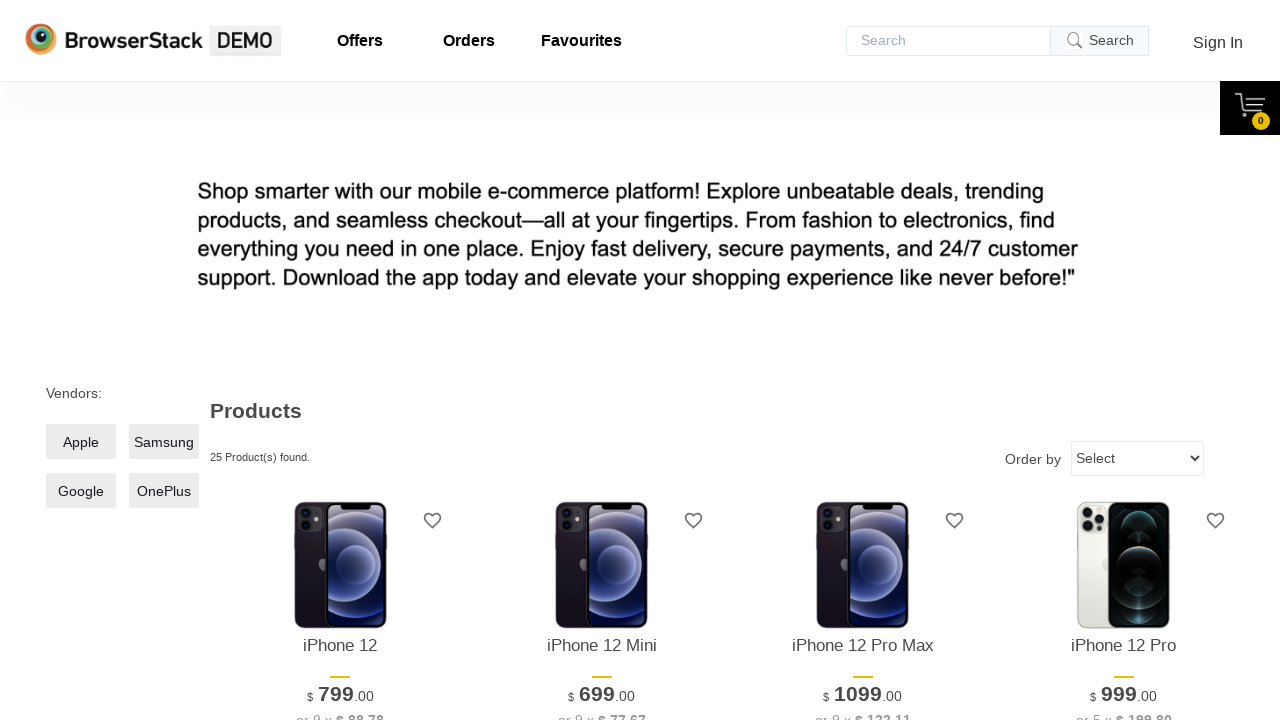

Waited for page title to be 'StackDemo'
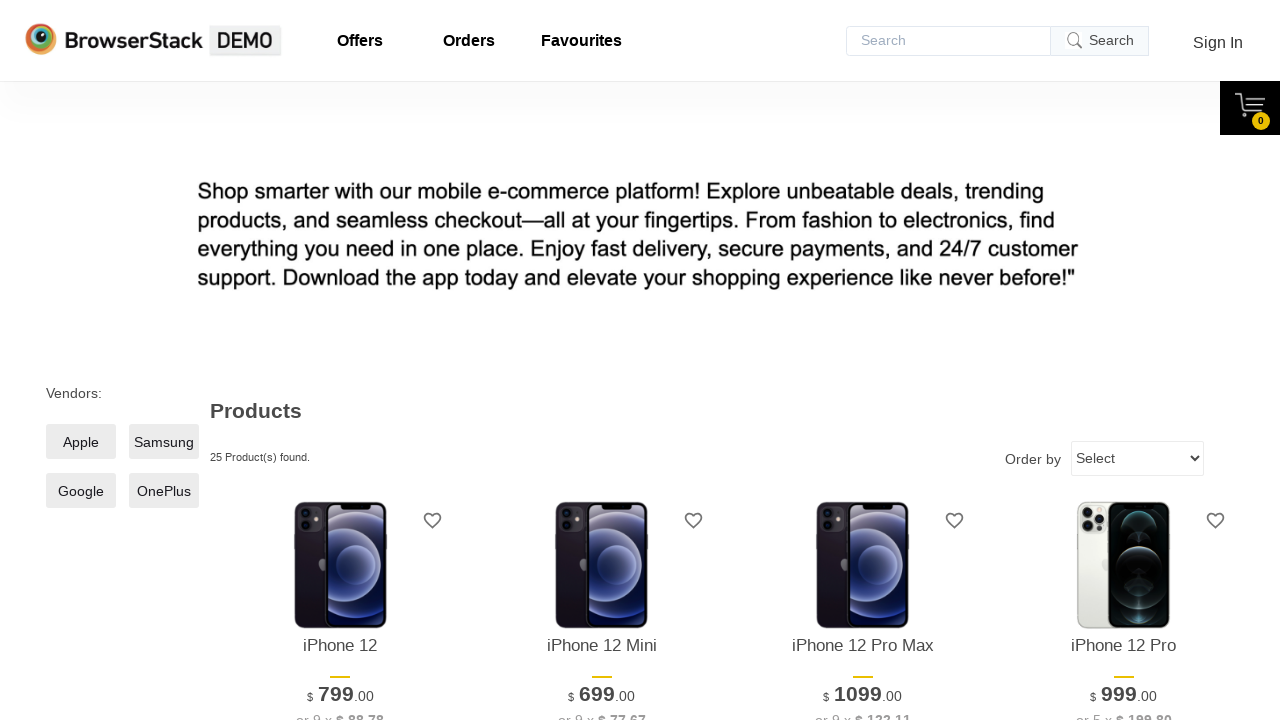

Retrieved product name from first product
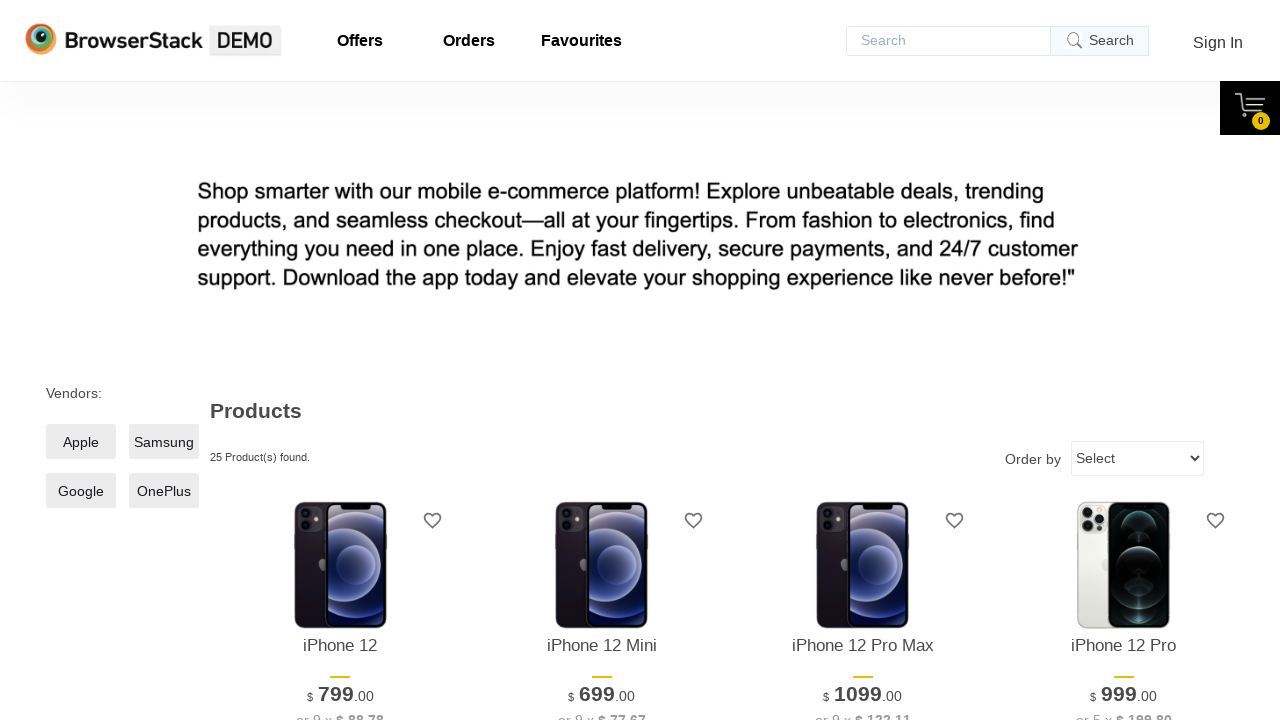

Clicked add to cart button for first product at (340, 361) on xpath=//*[@id='1']/div[4]
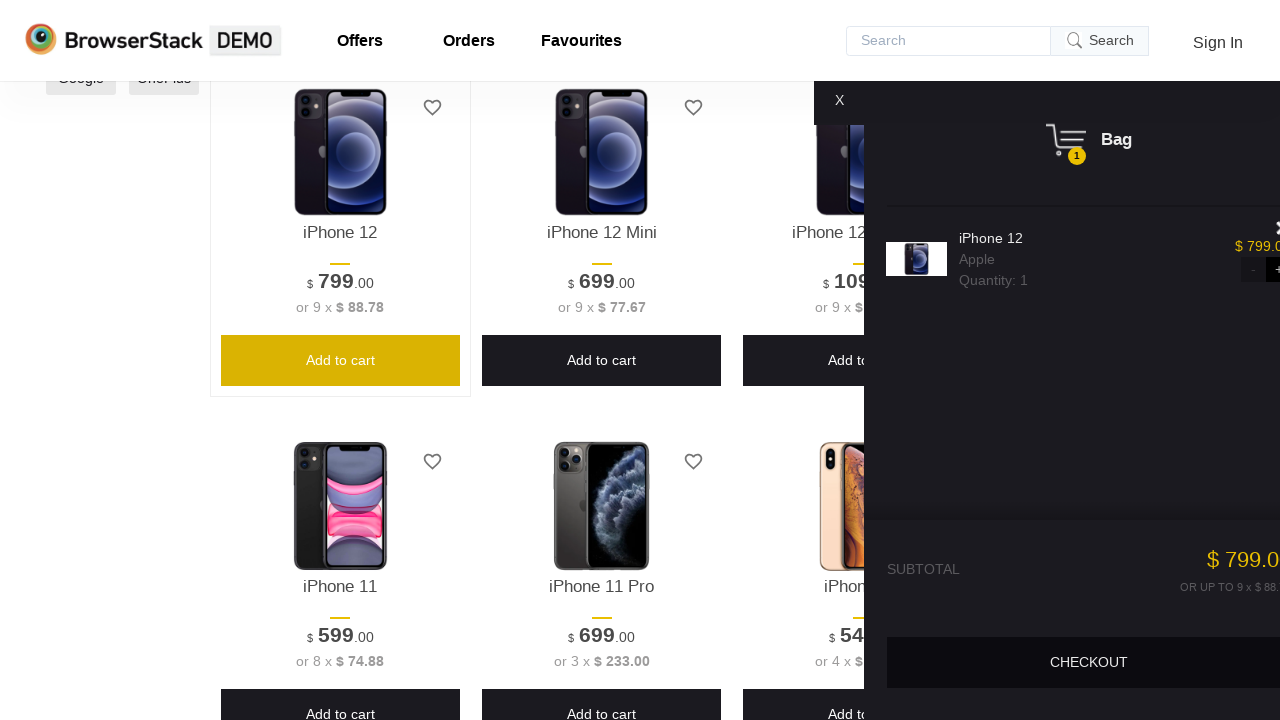

Cart content became visible
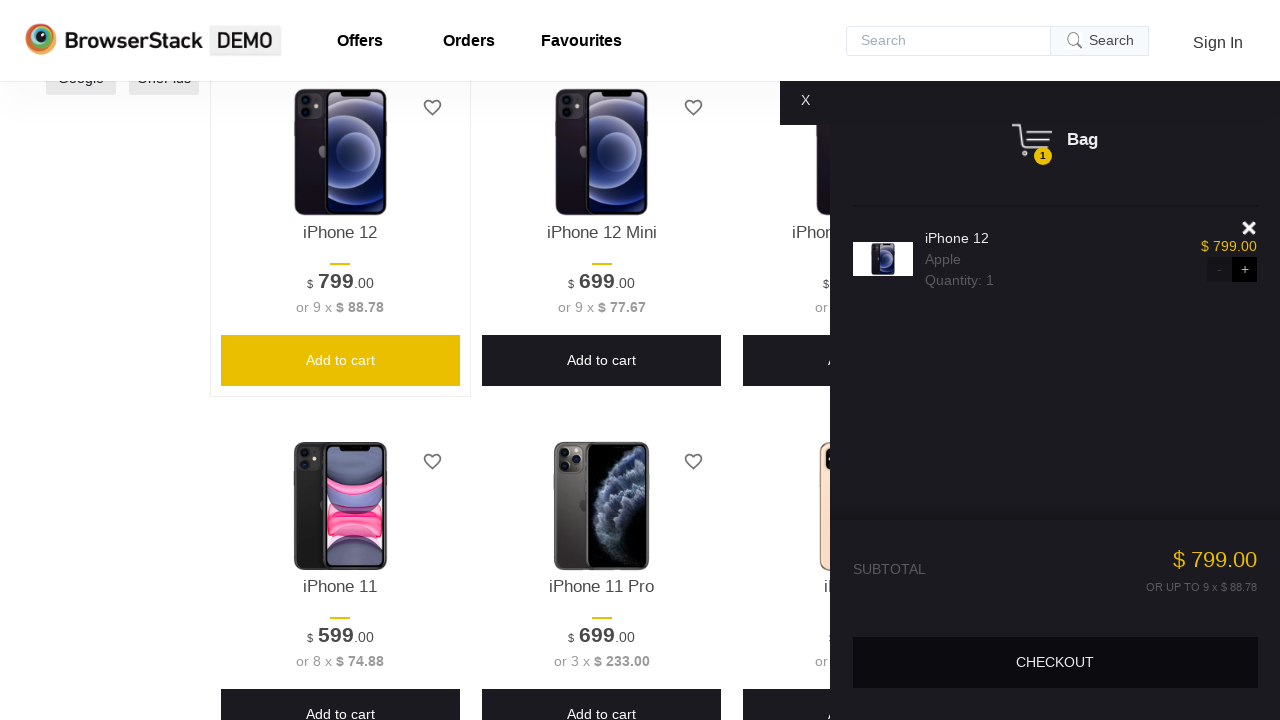

Retrieved product text from cart
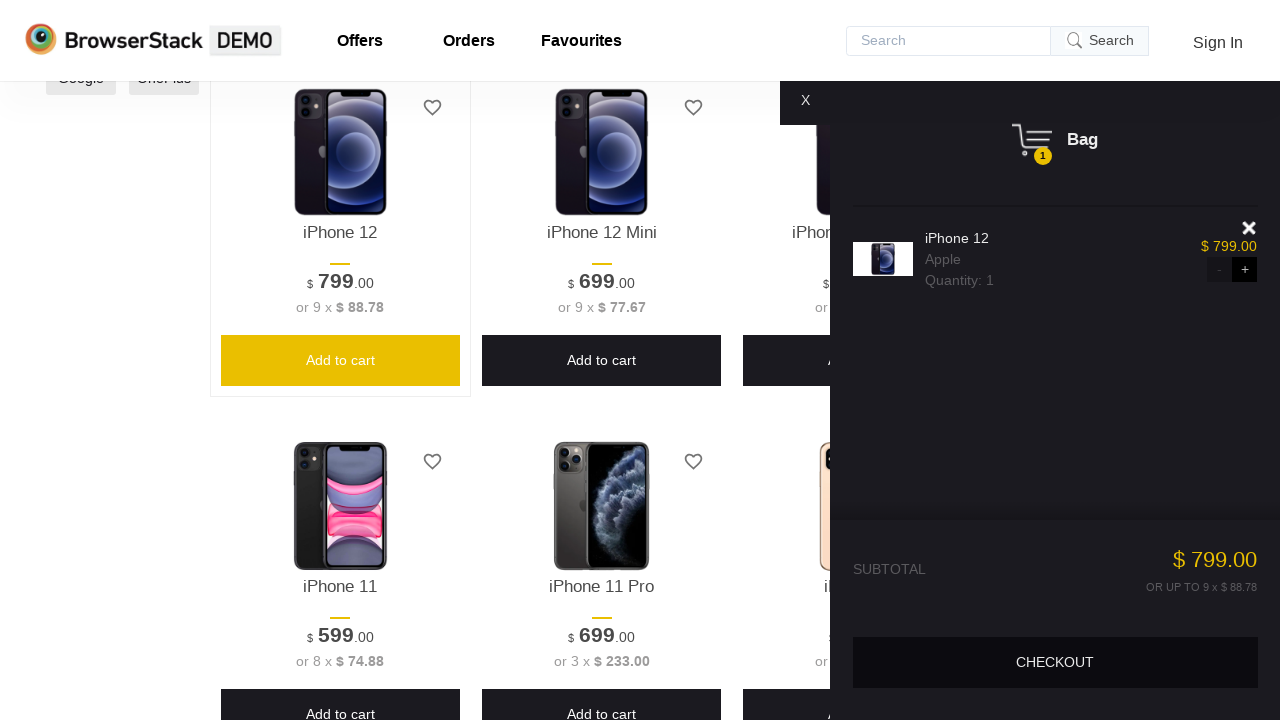

Verified that product in cart matches the product that was added
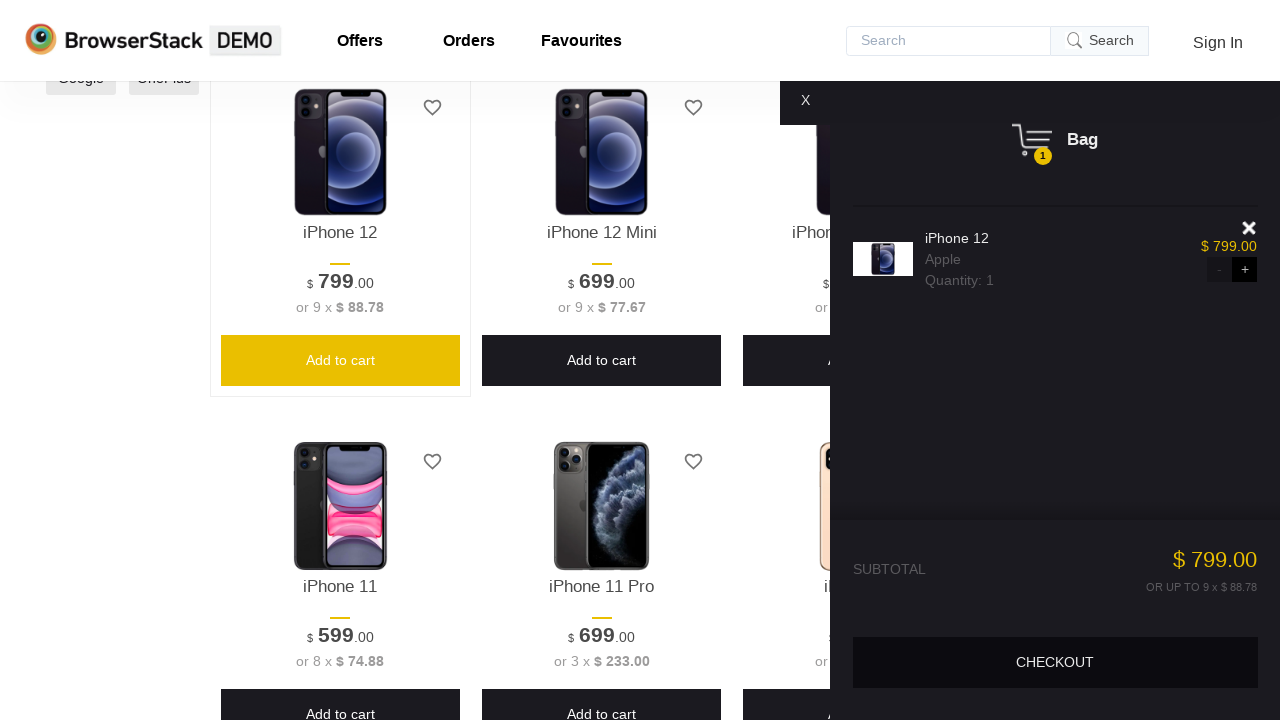

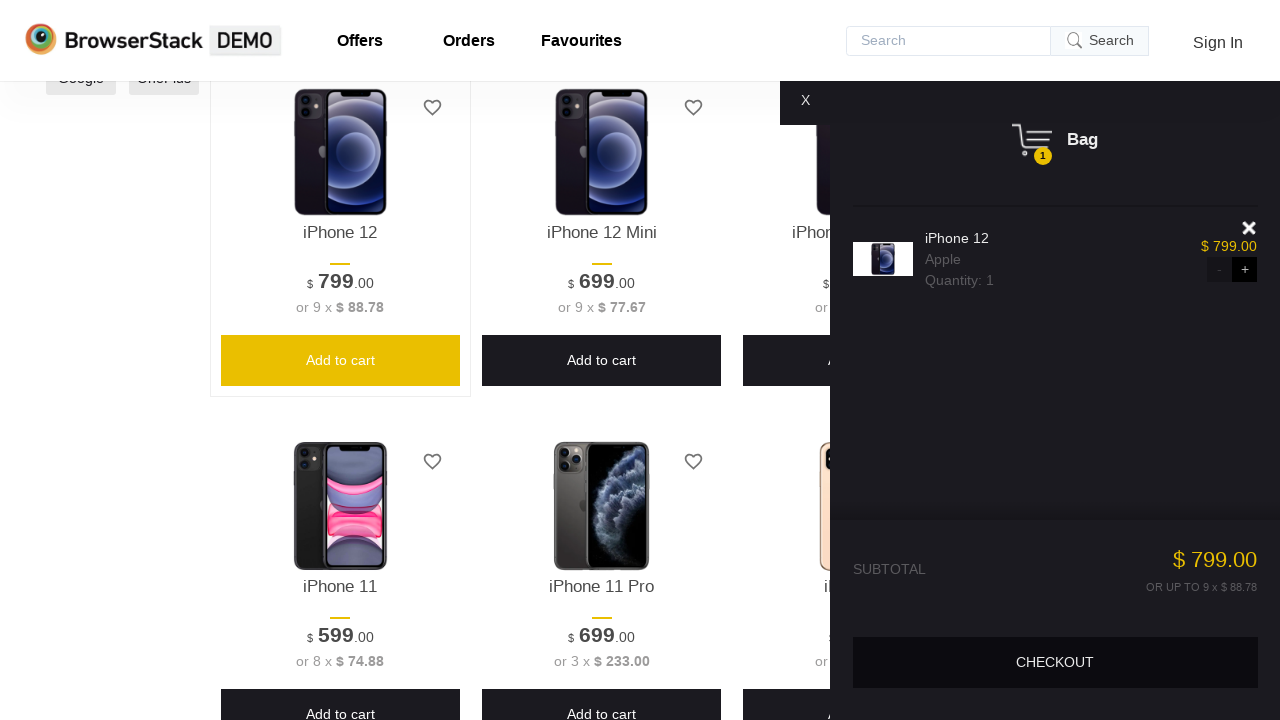